Tests dynamic controls page by clicking the remove button, verifying the "It's gone!" message appears, then clicking the Add button and verifying the "It's back!" message appears.

Starting URL: https://the-internet.herokuapp.com/dynamic_controls

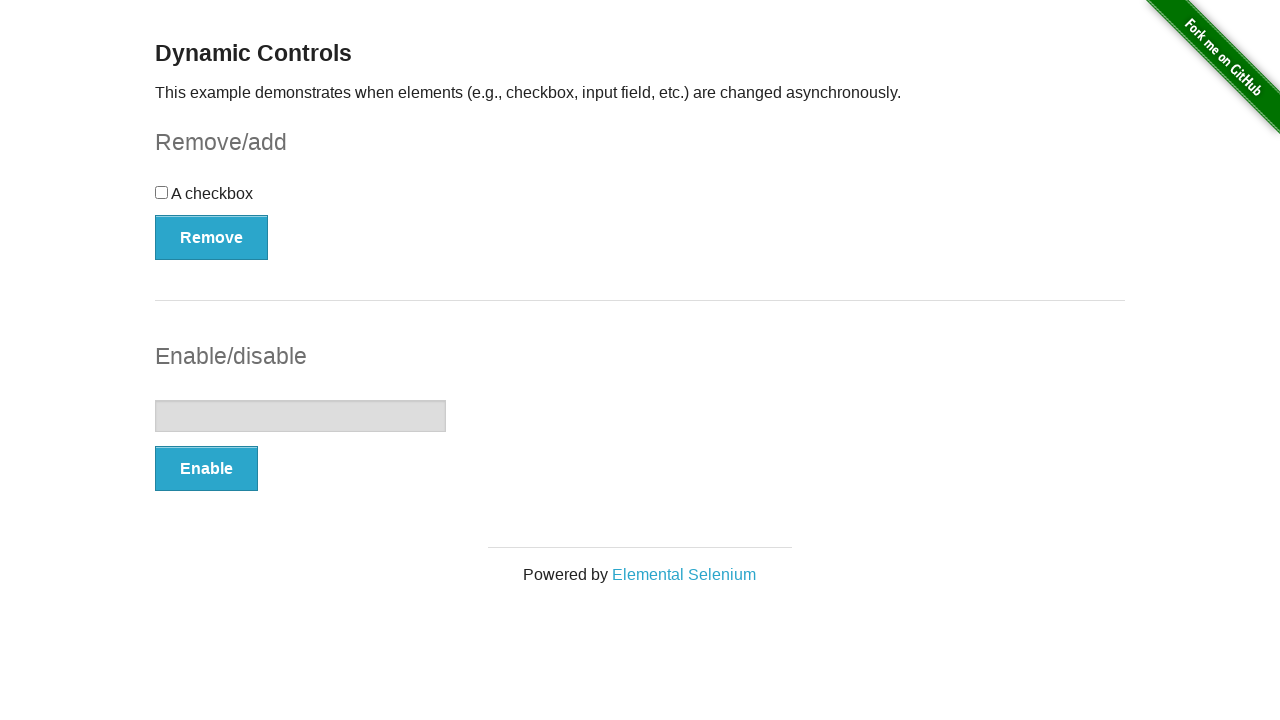

Navigated to dynamic controls page
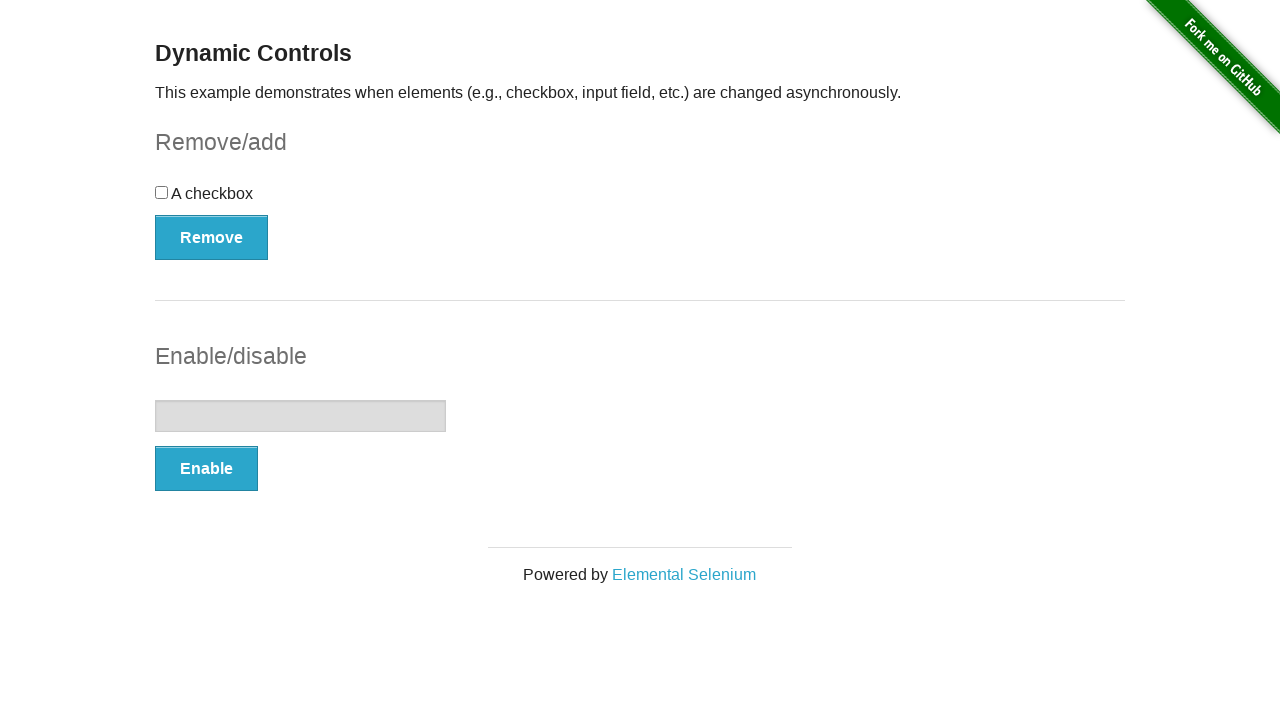

Clicked the remove button at (212, 237) on (//button[@type='button'])[1]
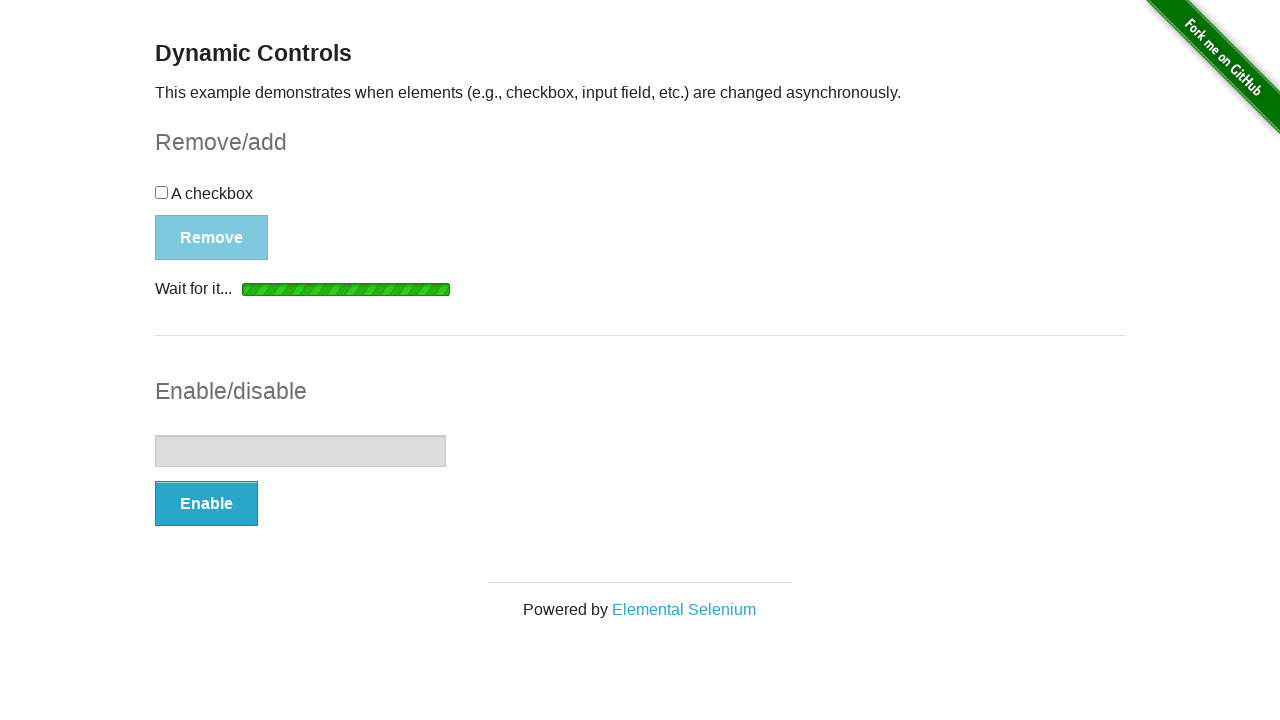

Waited for the 'It's gone!' message to appear
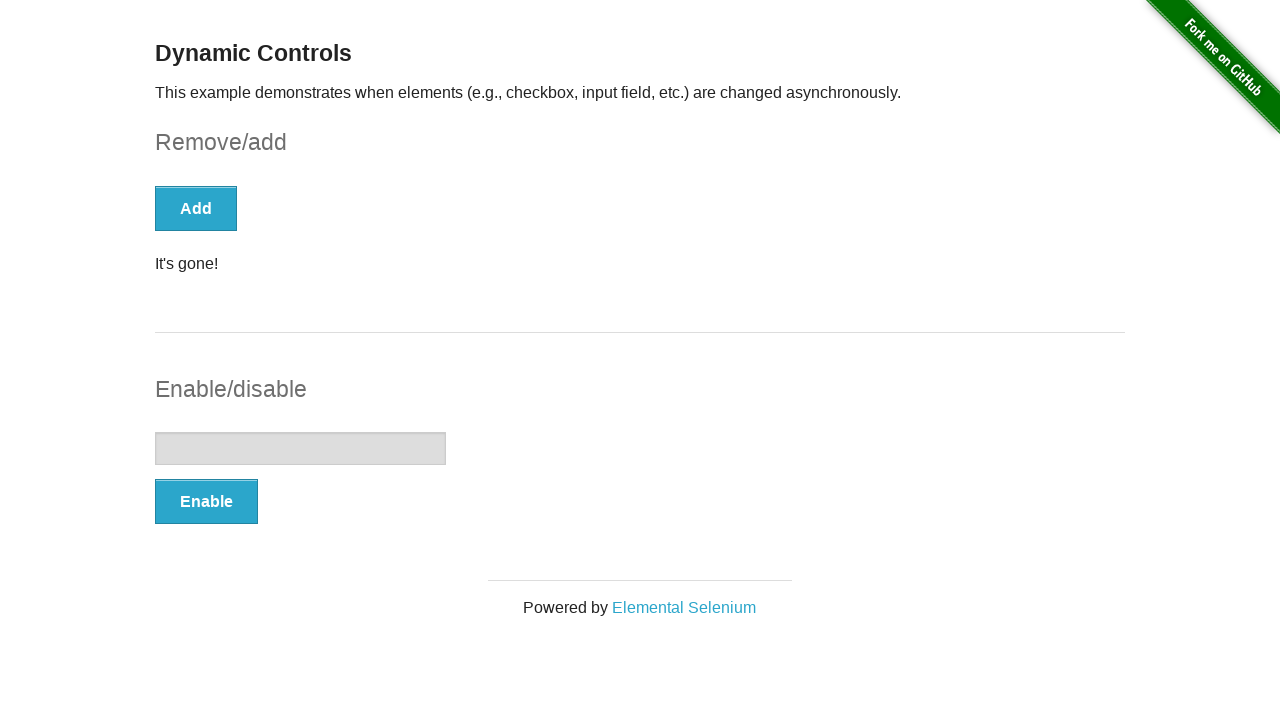

Verified the 'It's gone!' message is displayed
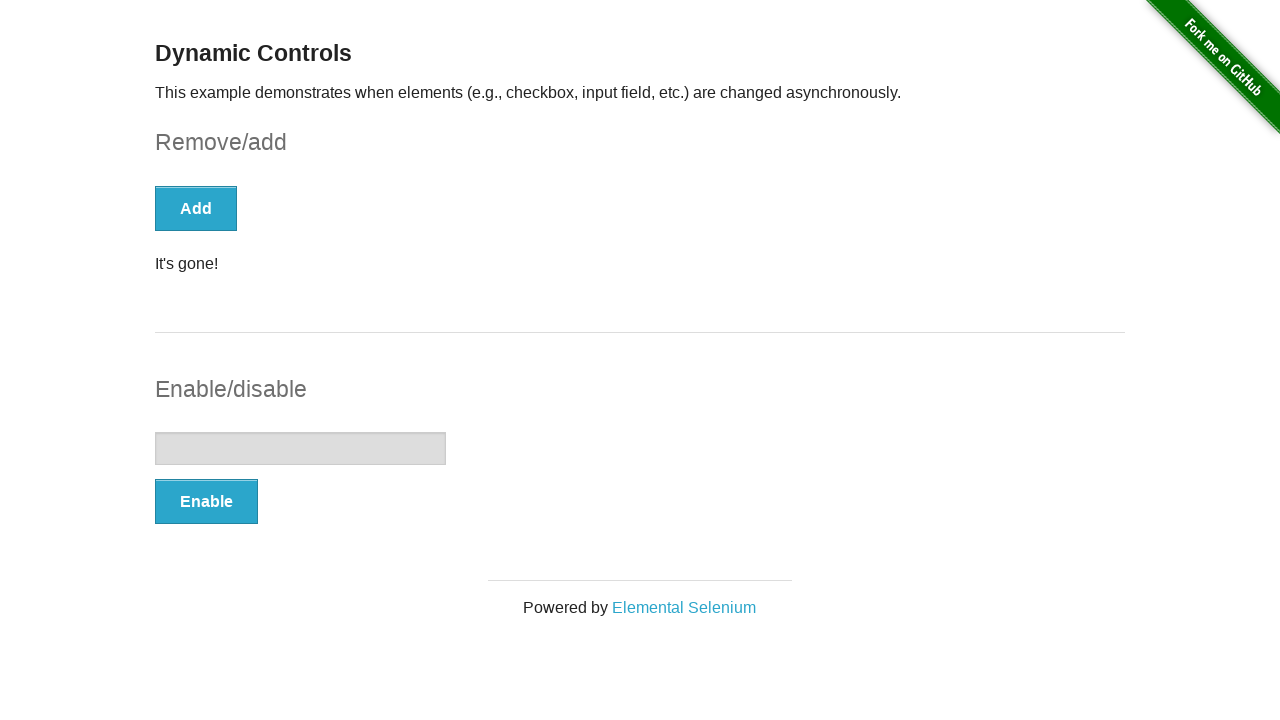

Clicked the add button at (196, 208) on (//button[@type='button'])[1]
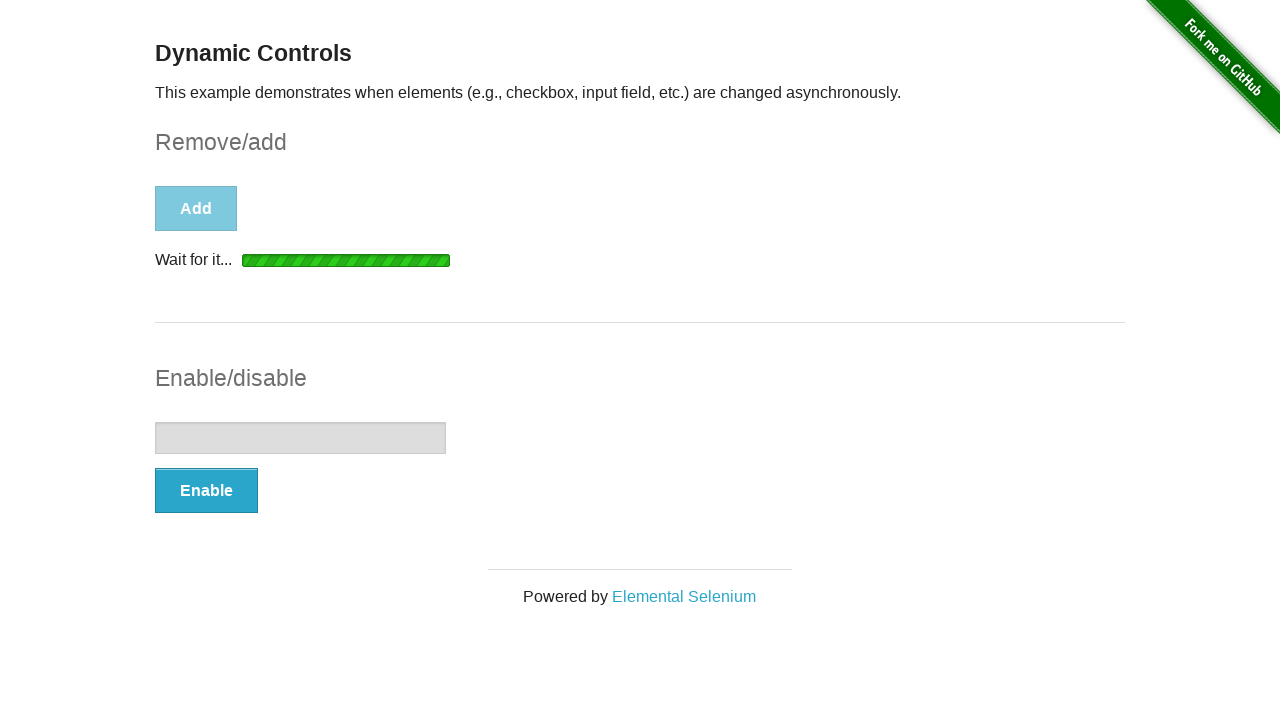

Waited for the 'It's back!' message to appear
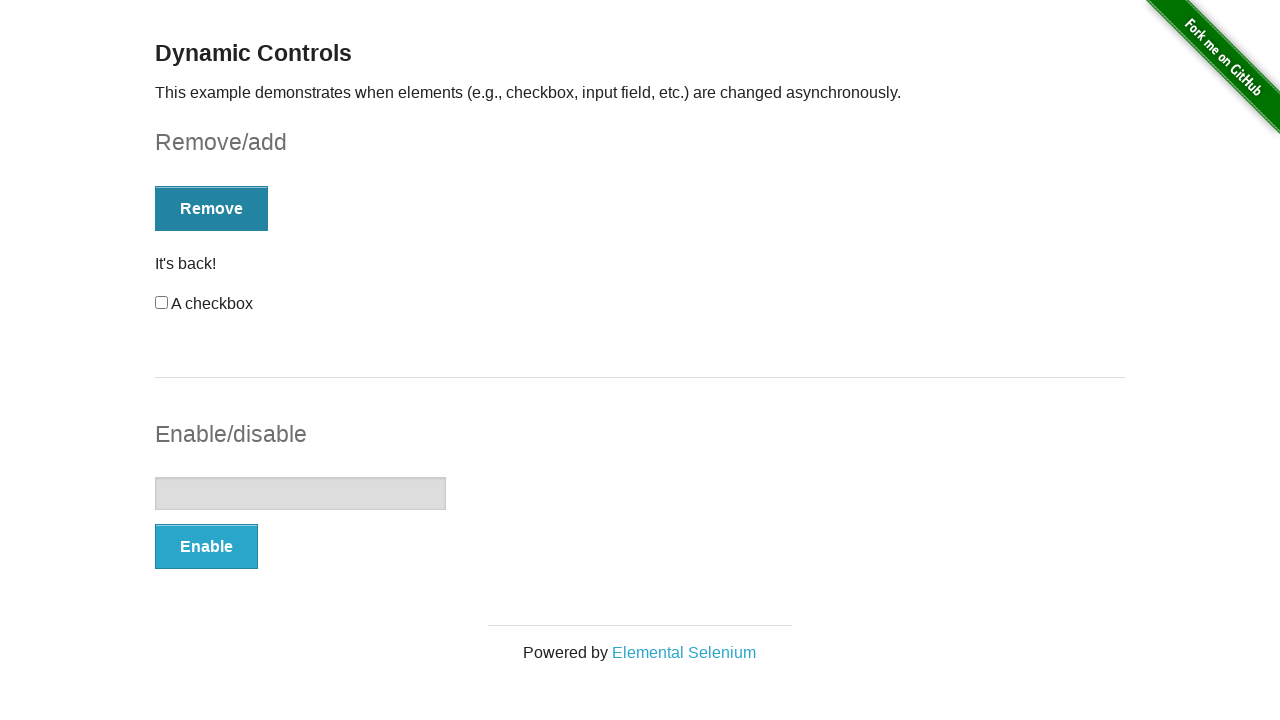

Verified the 'It's back!' message is displayed
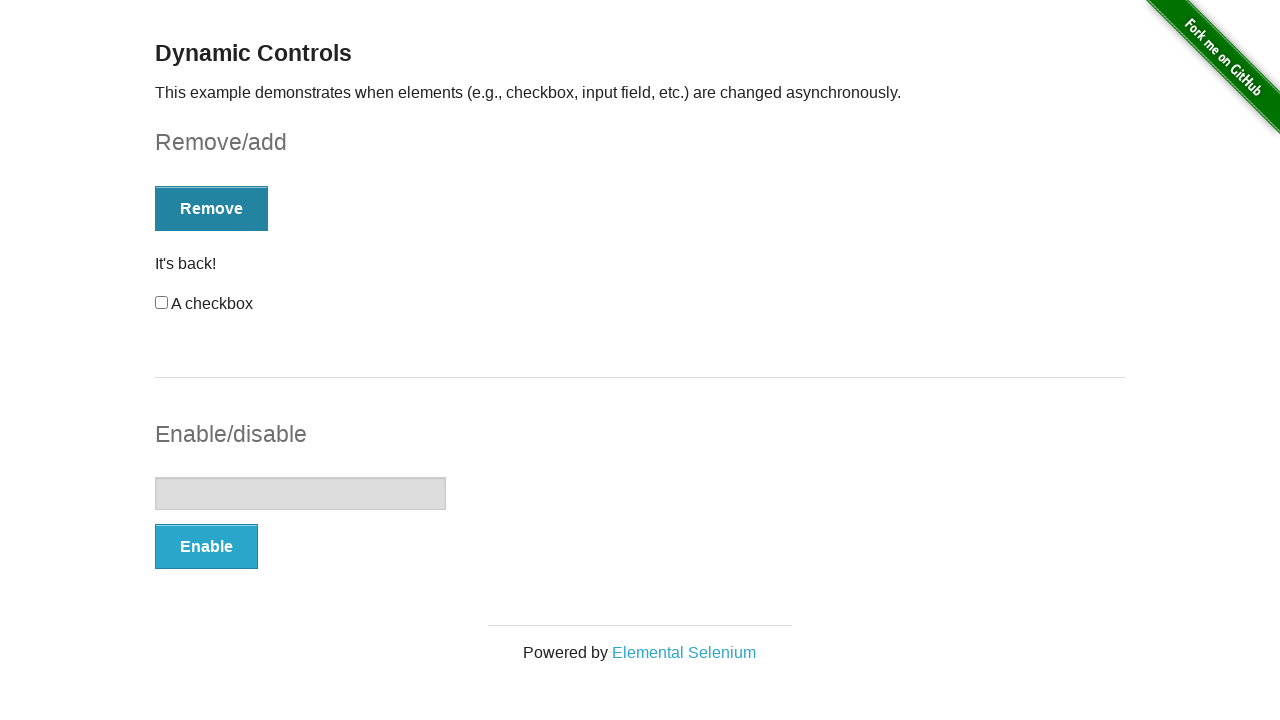

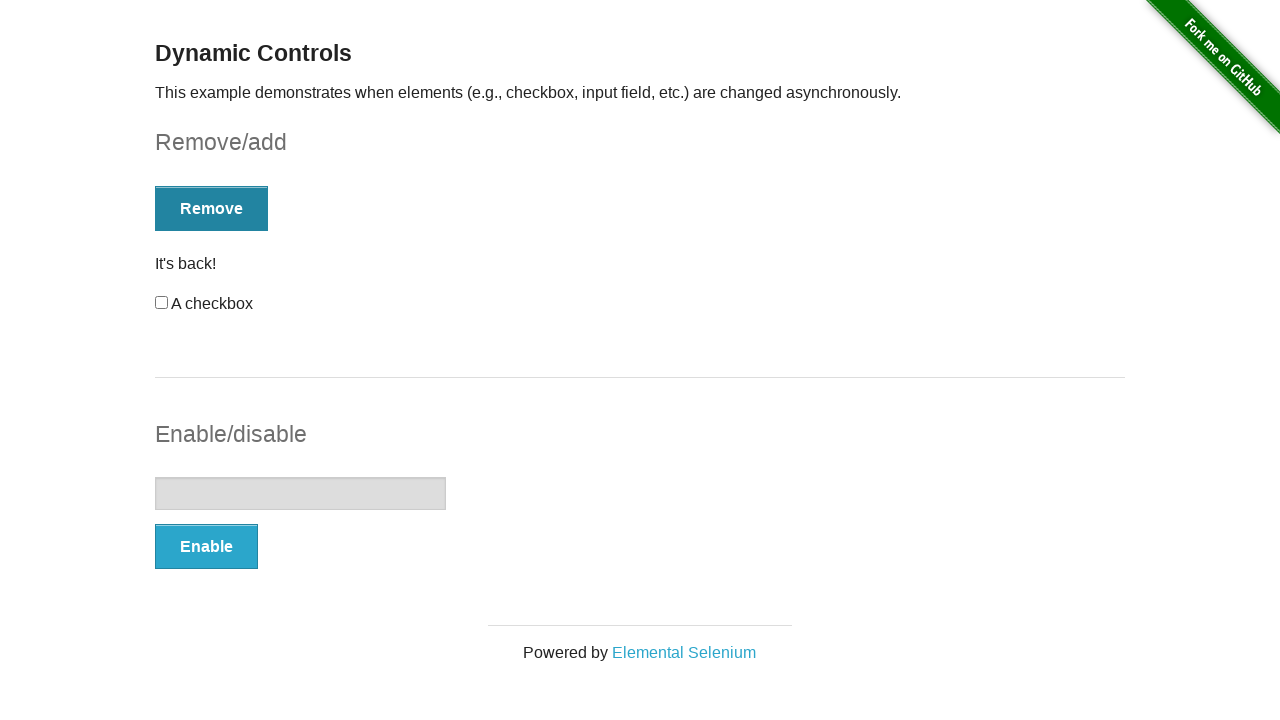